Tests back and forth navigation by clicking on A/B Testing link, verifying the page title, navigating back to the home page, and verifying the home page title

Starting URL: https://practice.cydeo.com

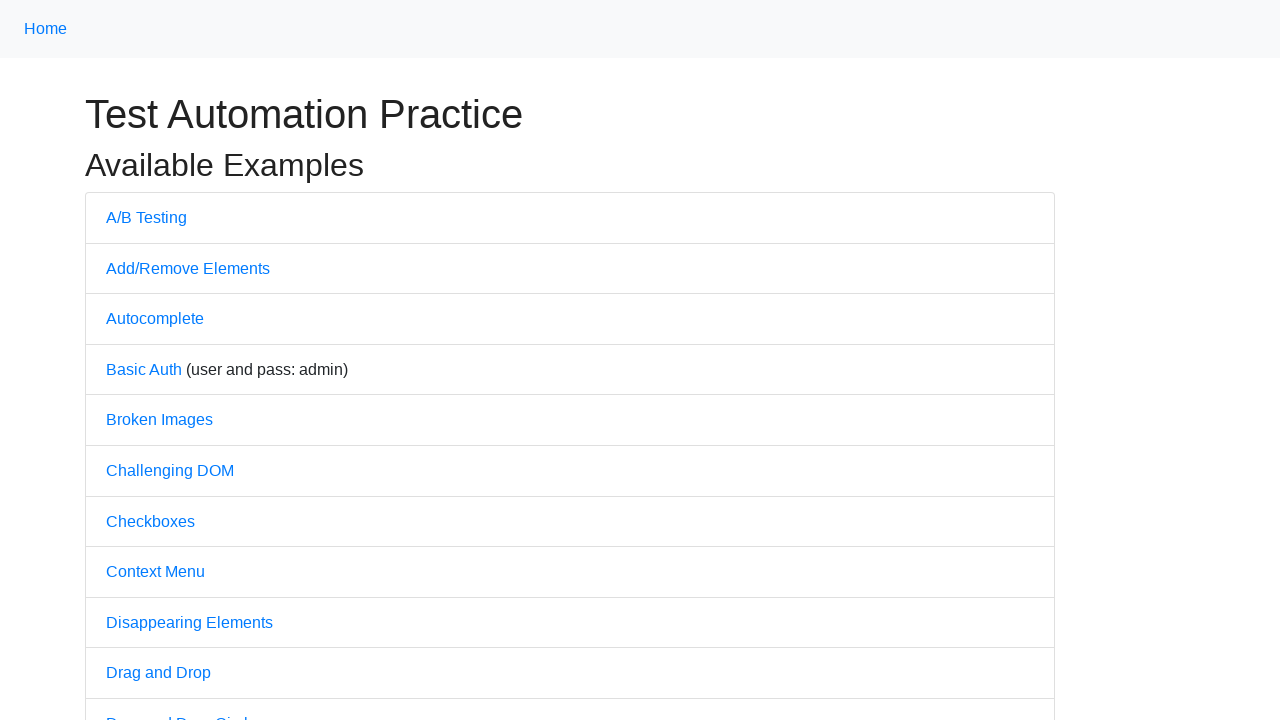

Clicked on A/B Testing link at (146, 217) on text=A/B Testing
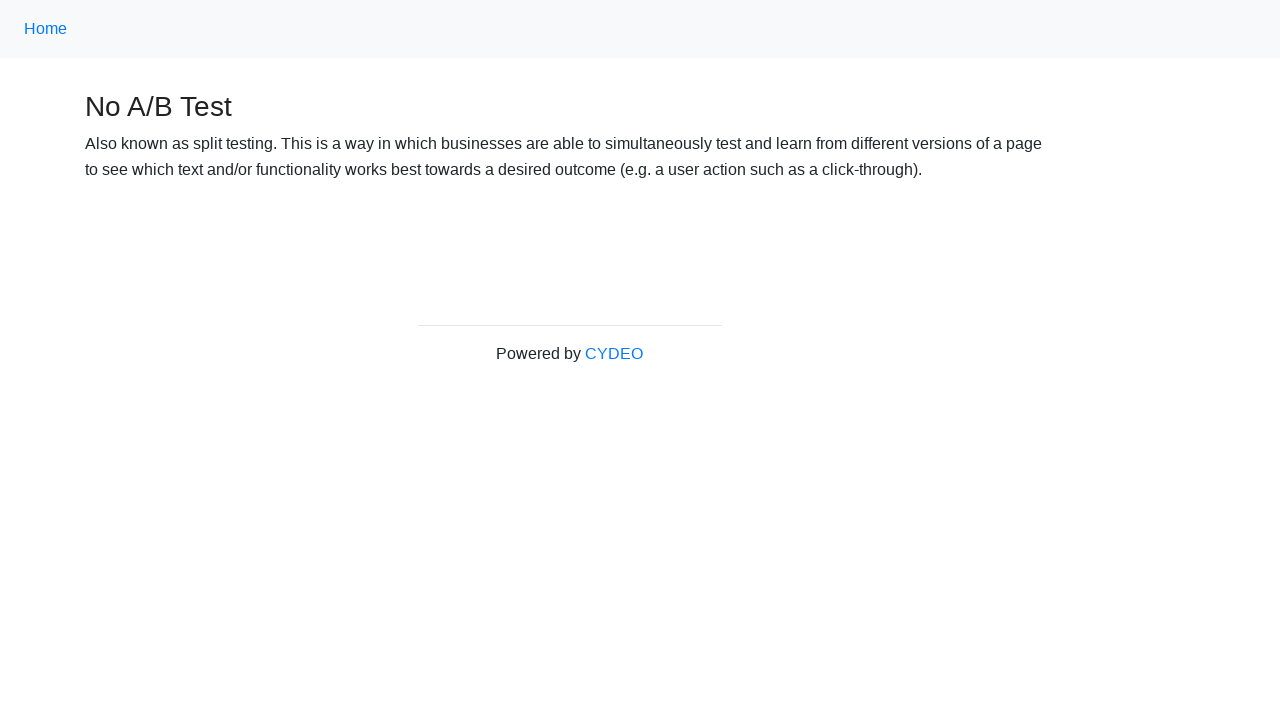

A/B Testing page loaded (domcontentloaded)
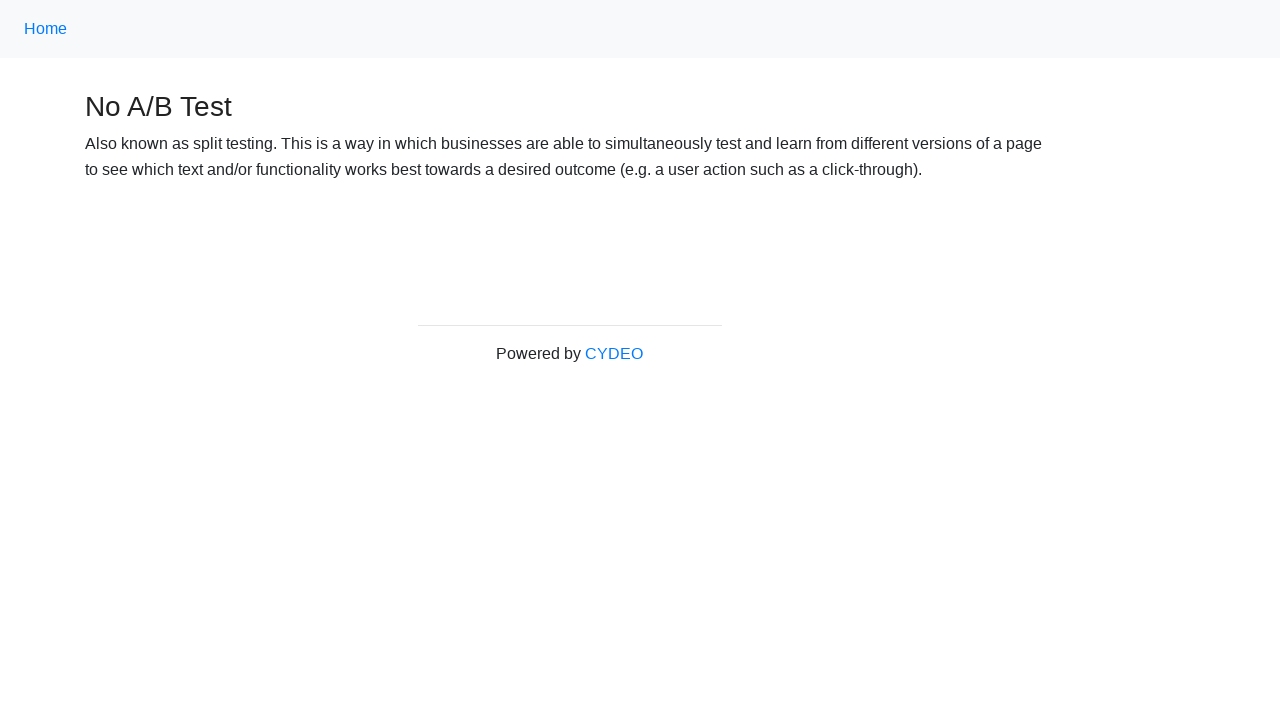

Verified A/B Testing page title is 'No A/B Test'
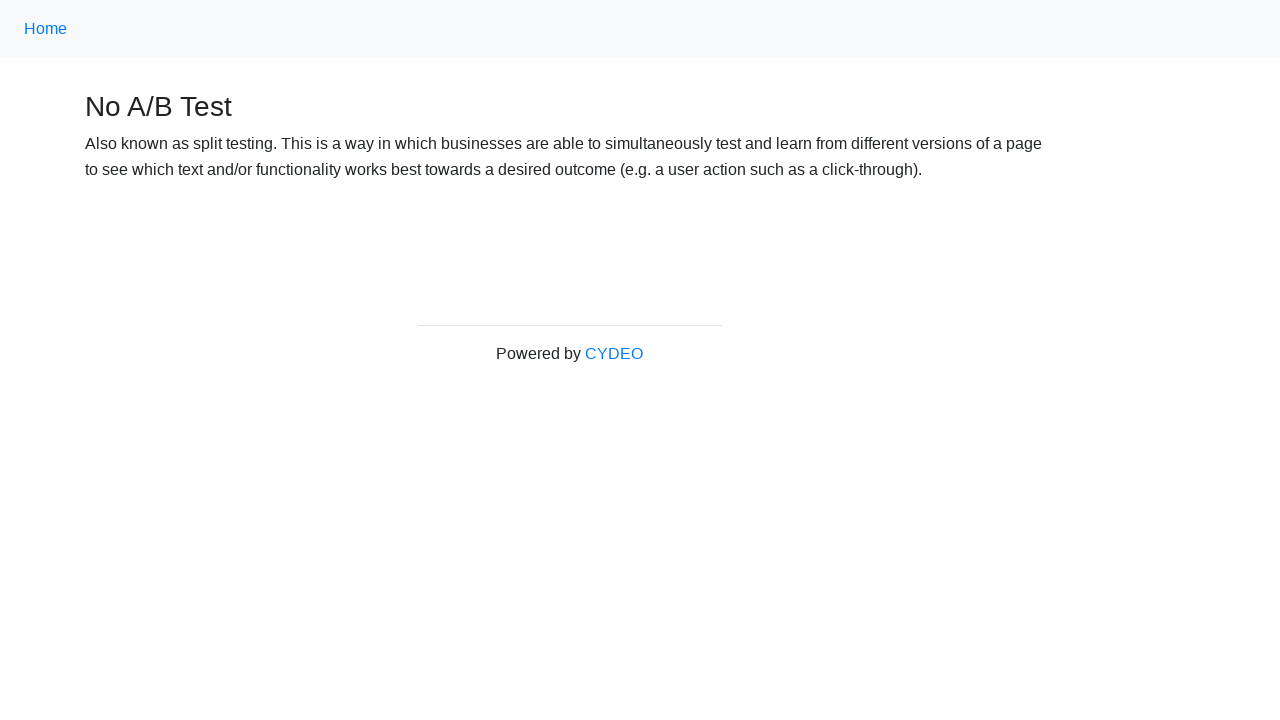

Navigated back to home page
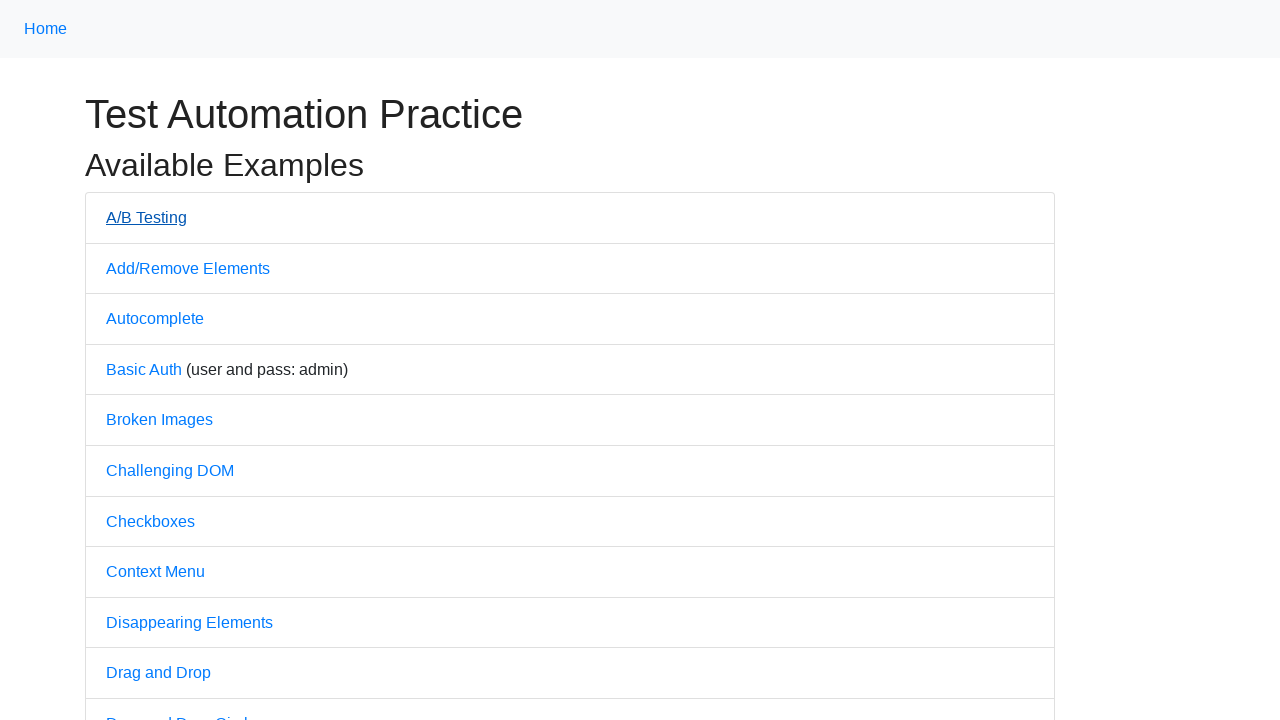

Home page loaded (domcontentloaded)
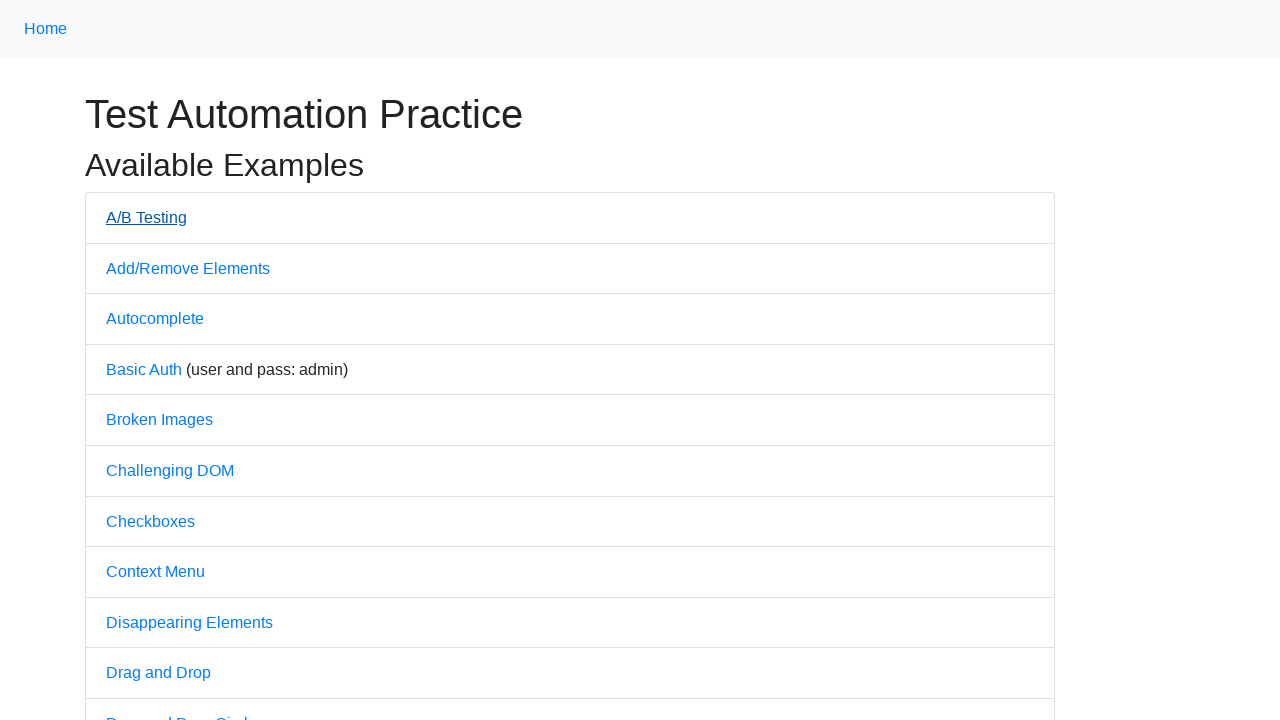

Verified home page title is 'Practice'
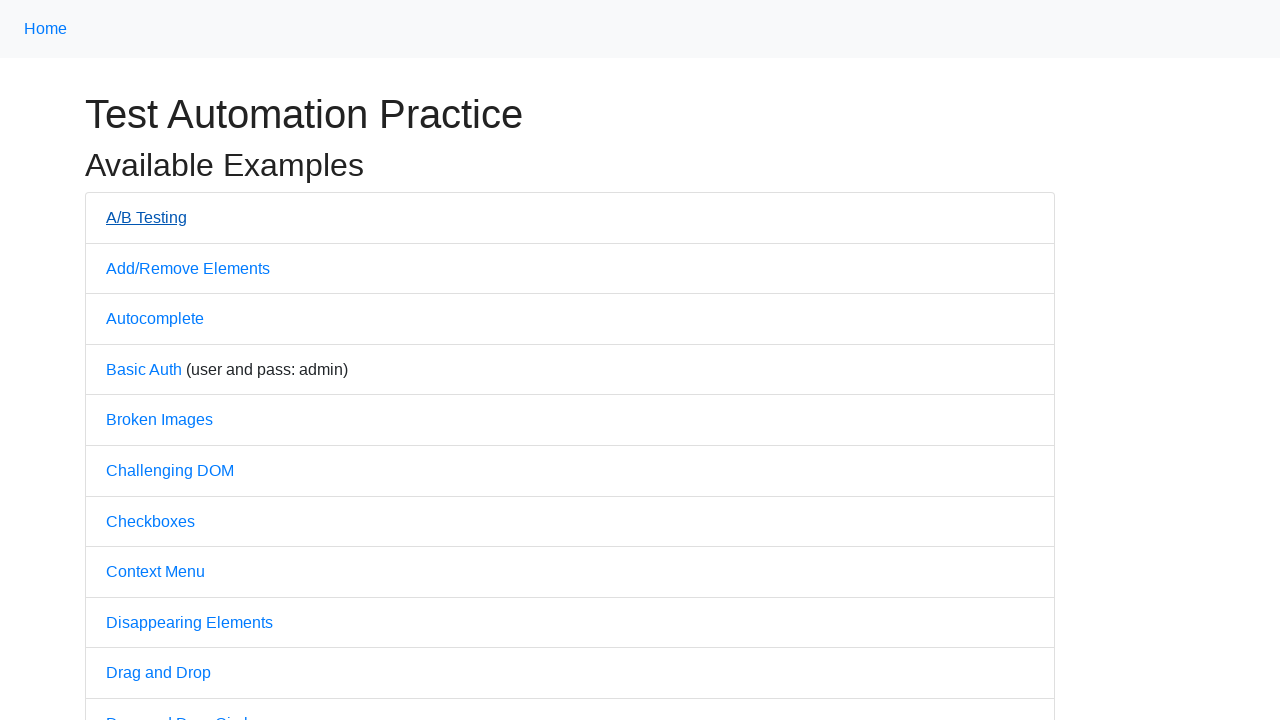

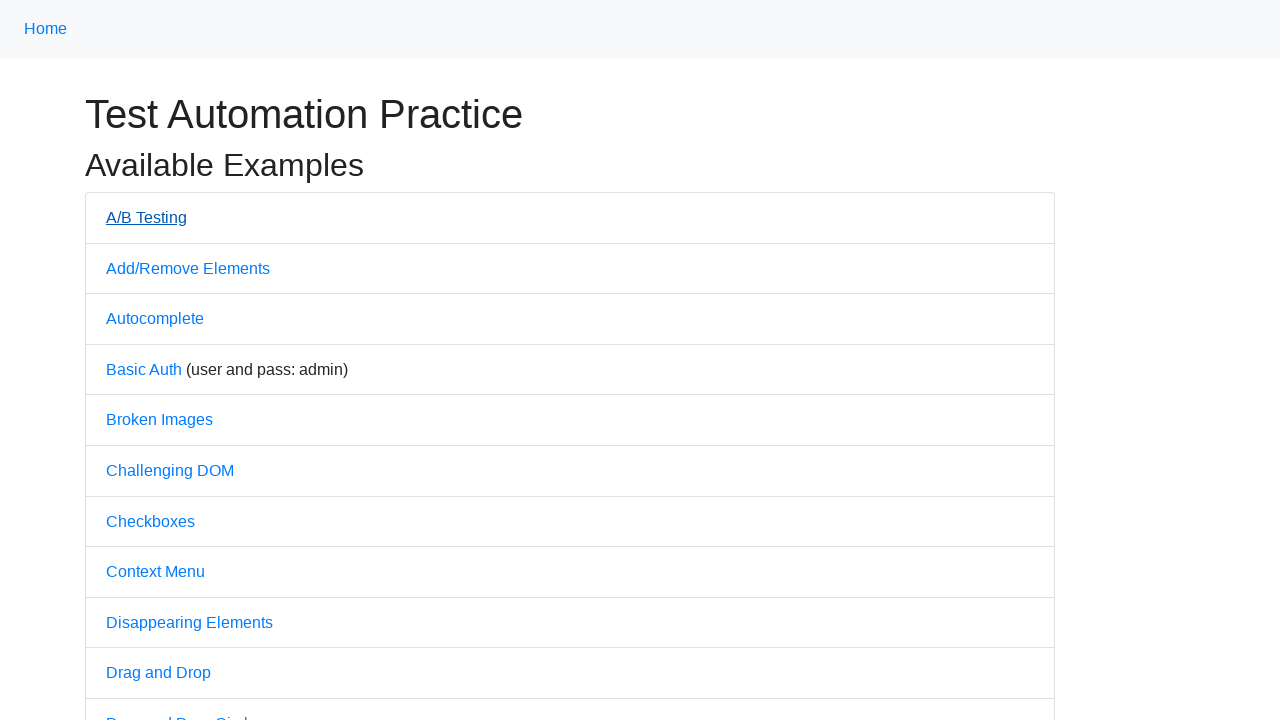